Tests closing a modal dialog by pressing the Escape key

Starting URL: https://demoqa.com/modal-dialogs

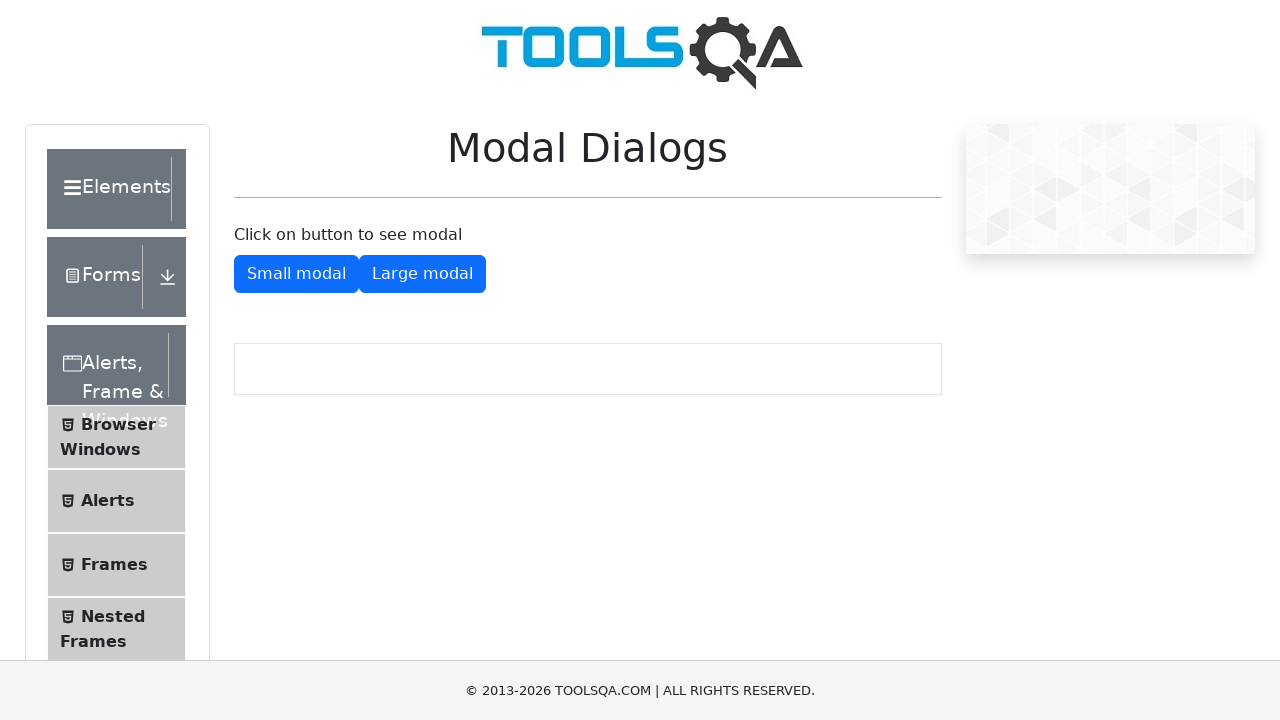

Clicked button to open small modal dialog at (296, 274) on #showSmallModal
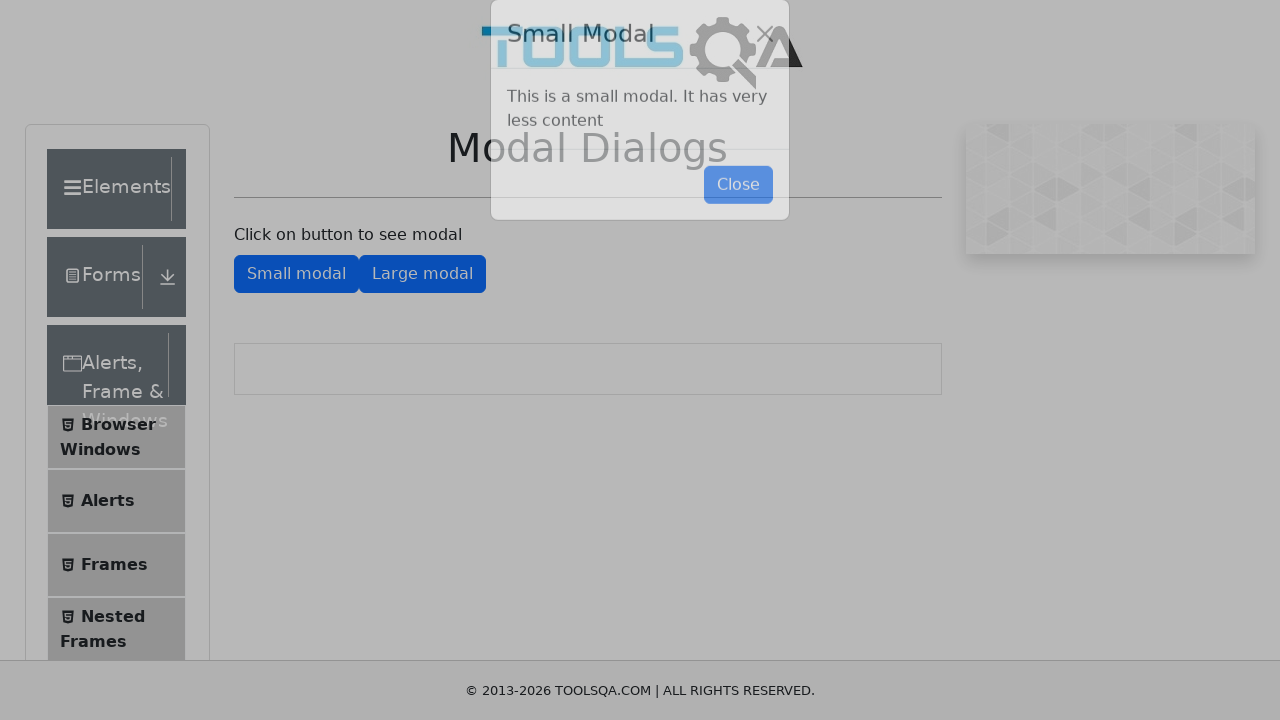

Modal dialog appeared and is visible
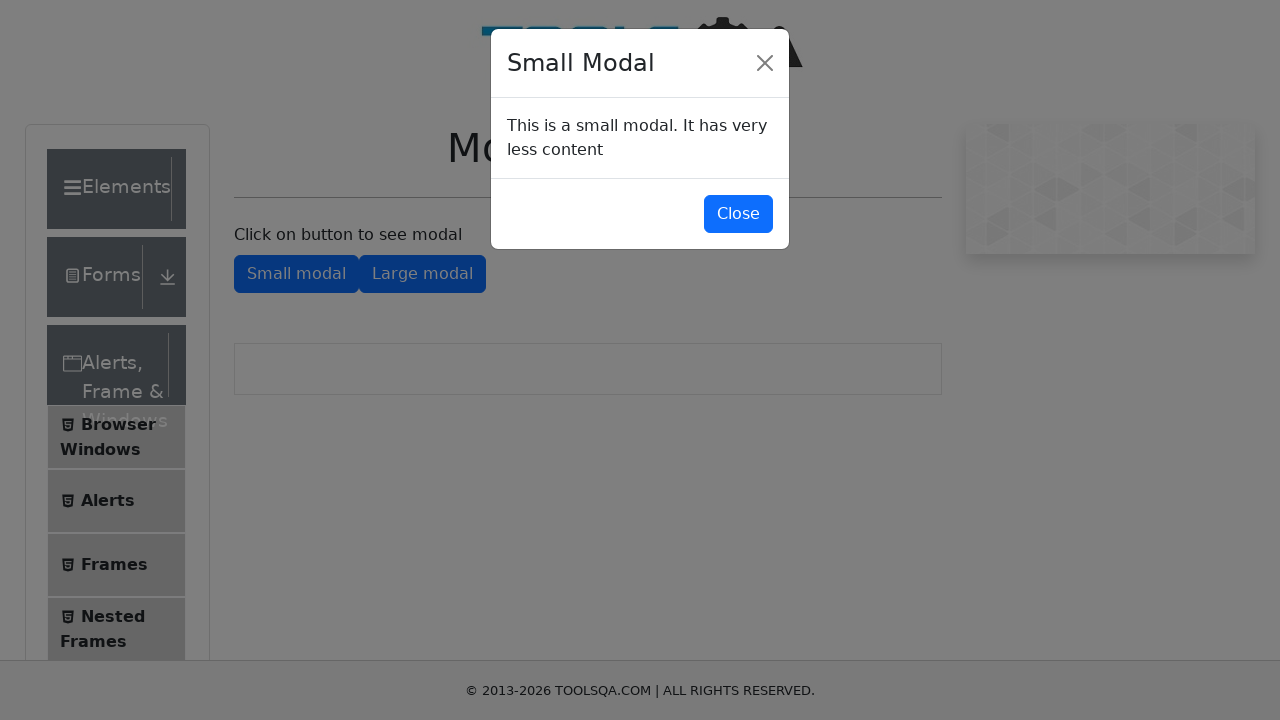

Pressed Escape key to close modal
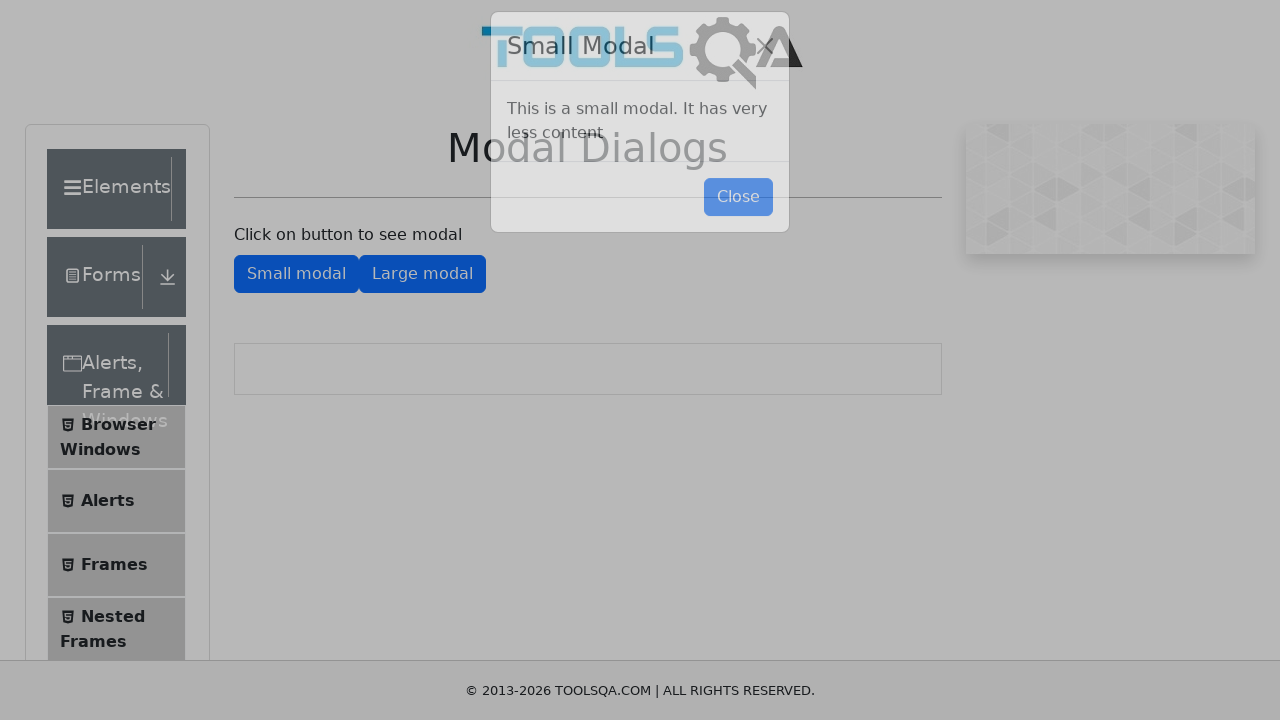

Modal dialog closed and is no longer visible
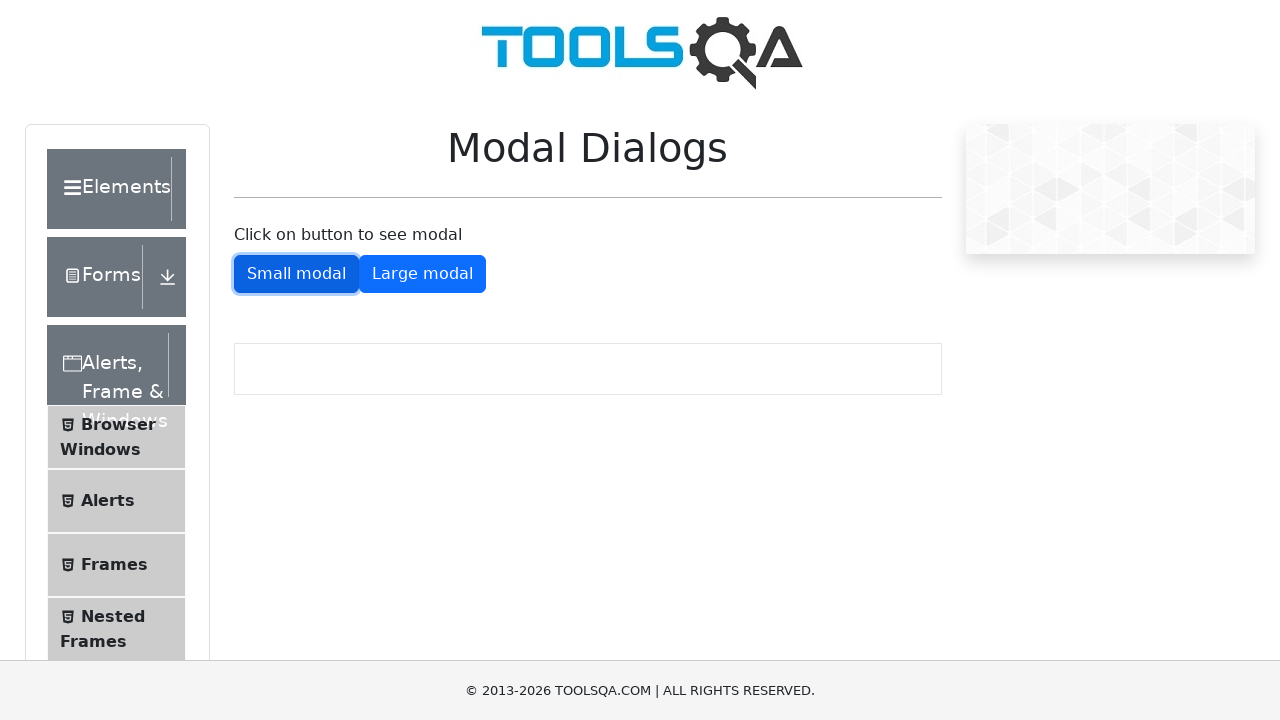

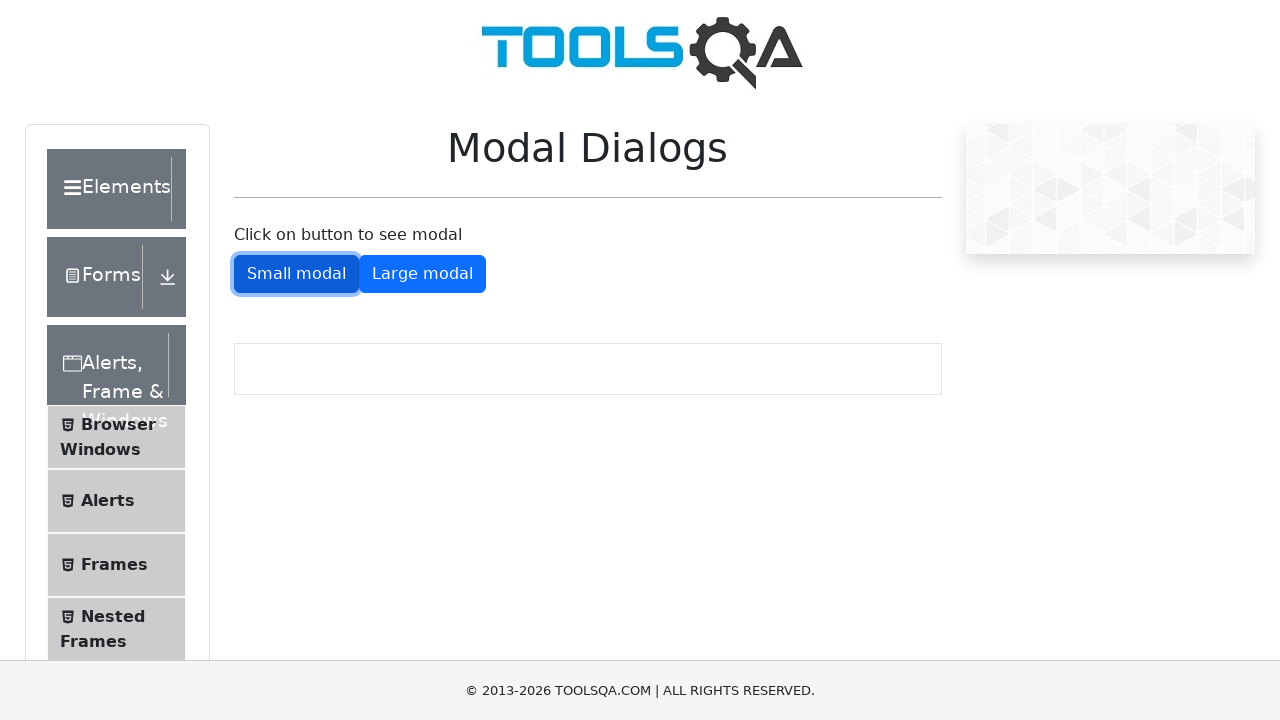